Clicks on laptops category and validates that laptop products are displayed

Starting URL: https://www.demoblaze.com/

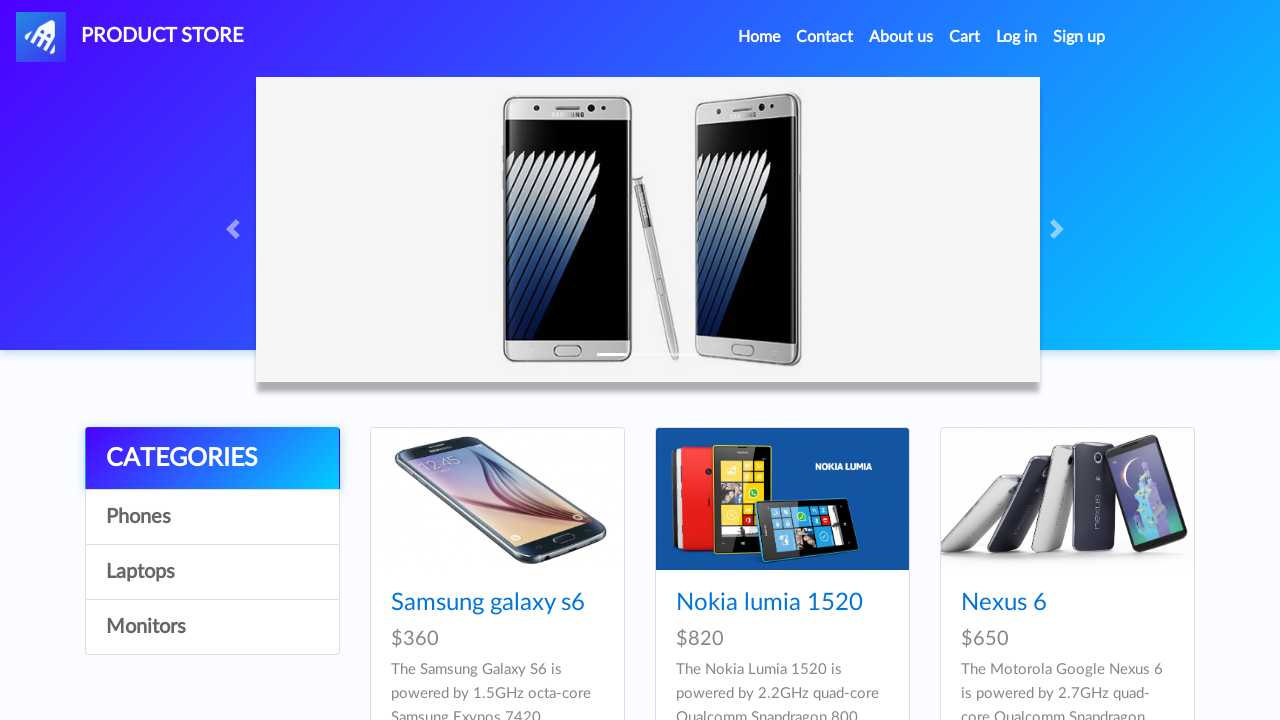

Clicked on Laptops category at (212, 572) on a:text('Laptops')
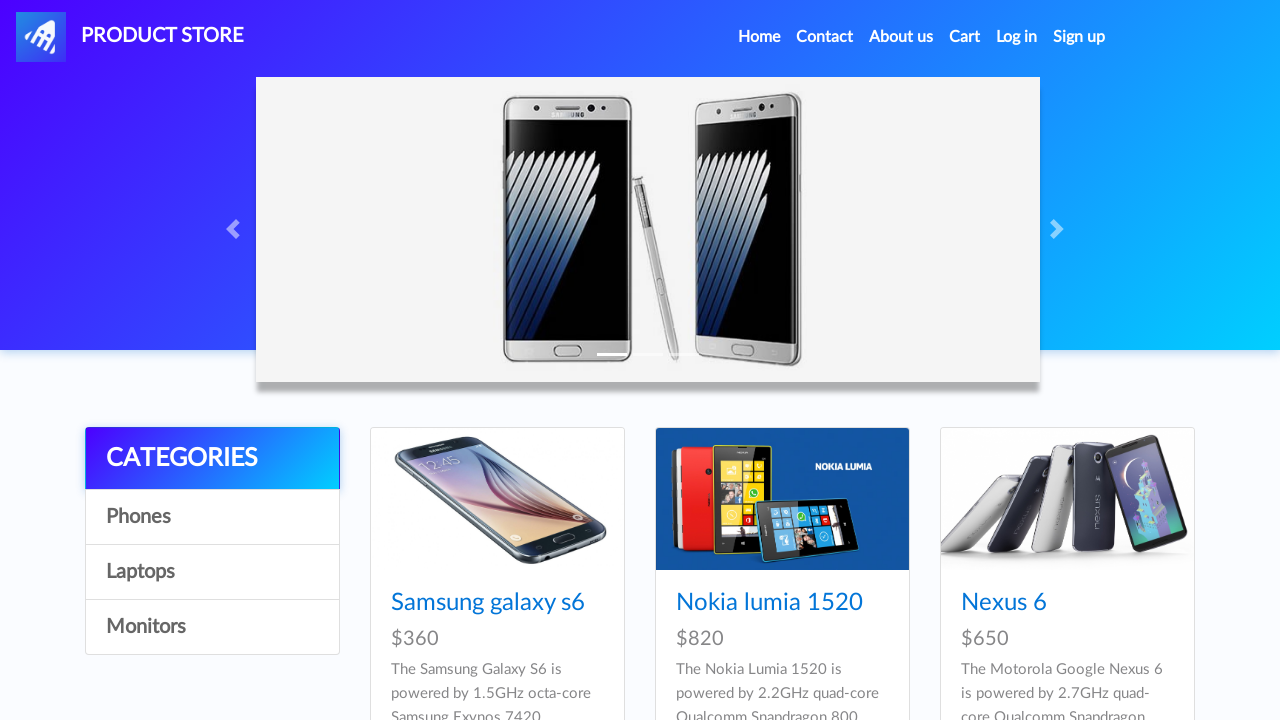

Laptop products loaded
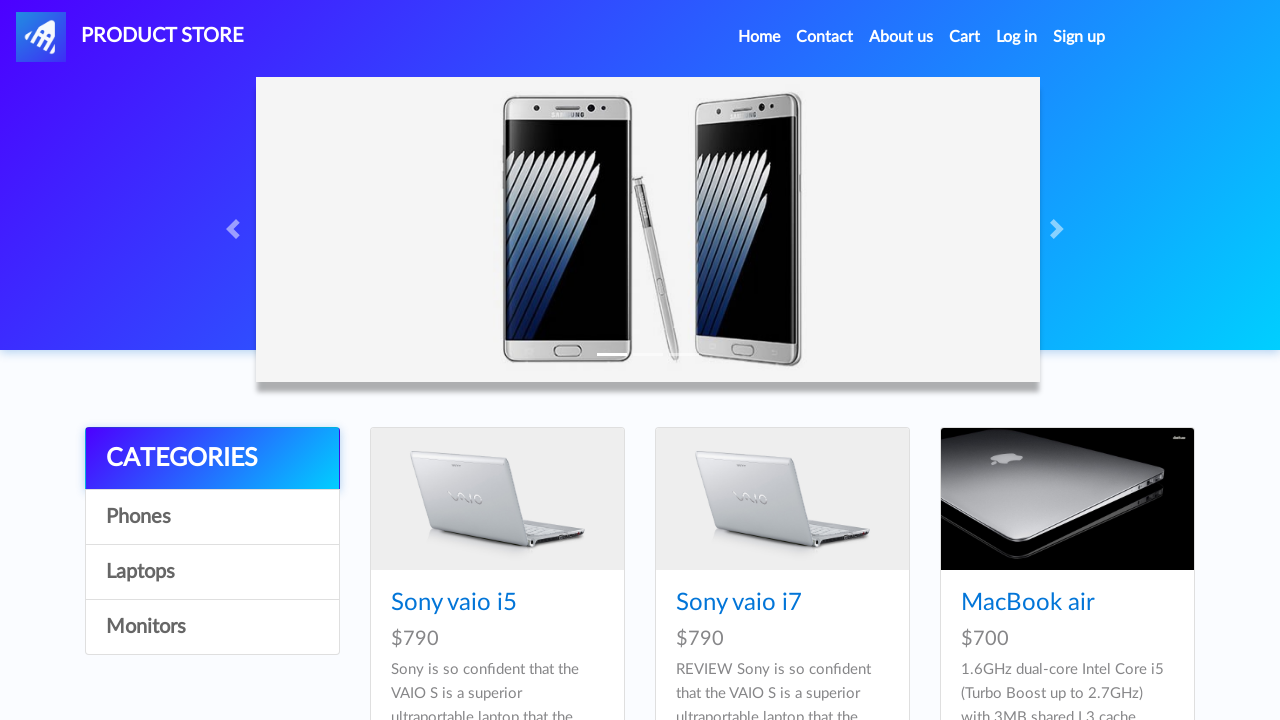

Retrieved all laptop product elements
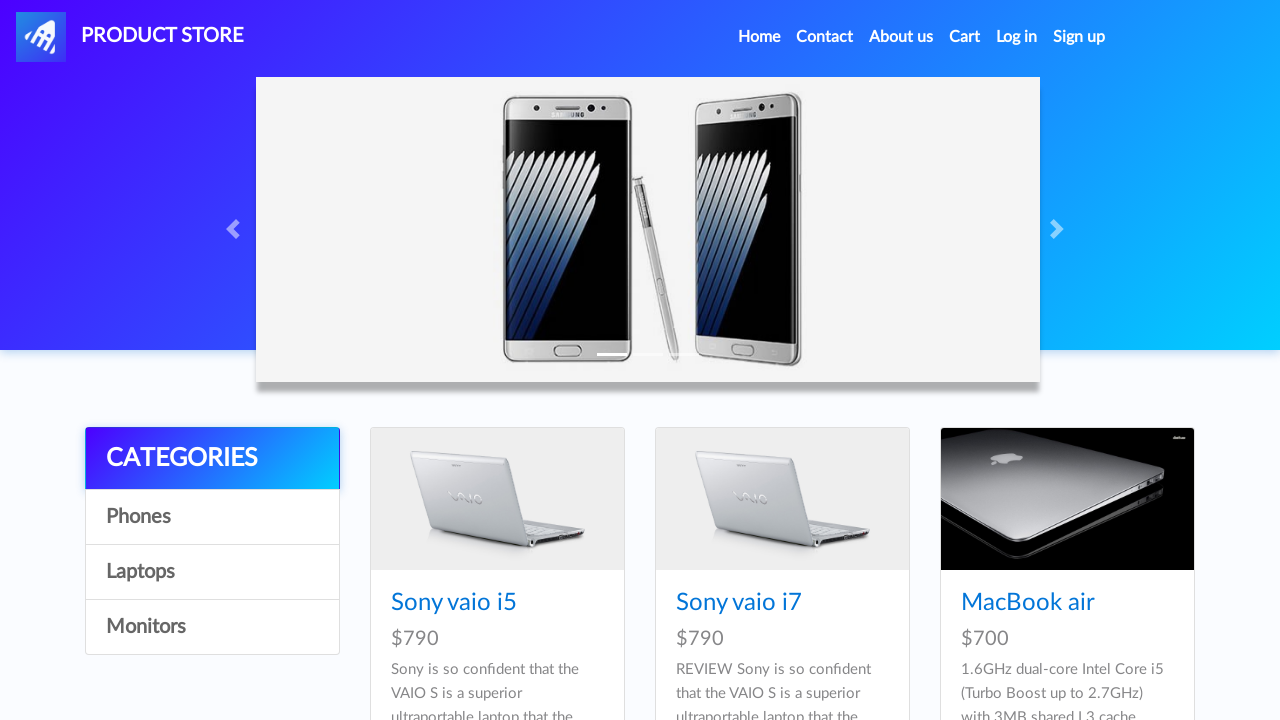

Validated that 6 laptop products are displayed
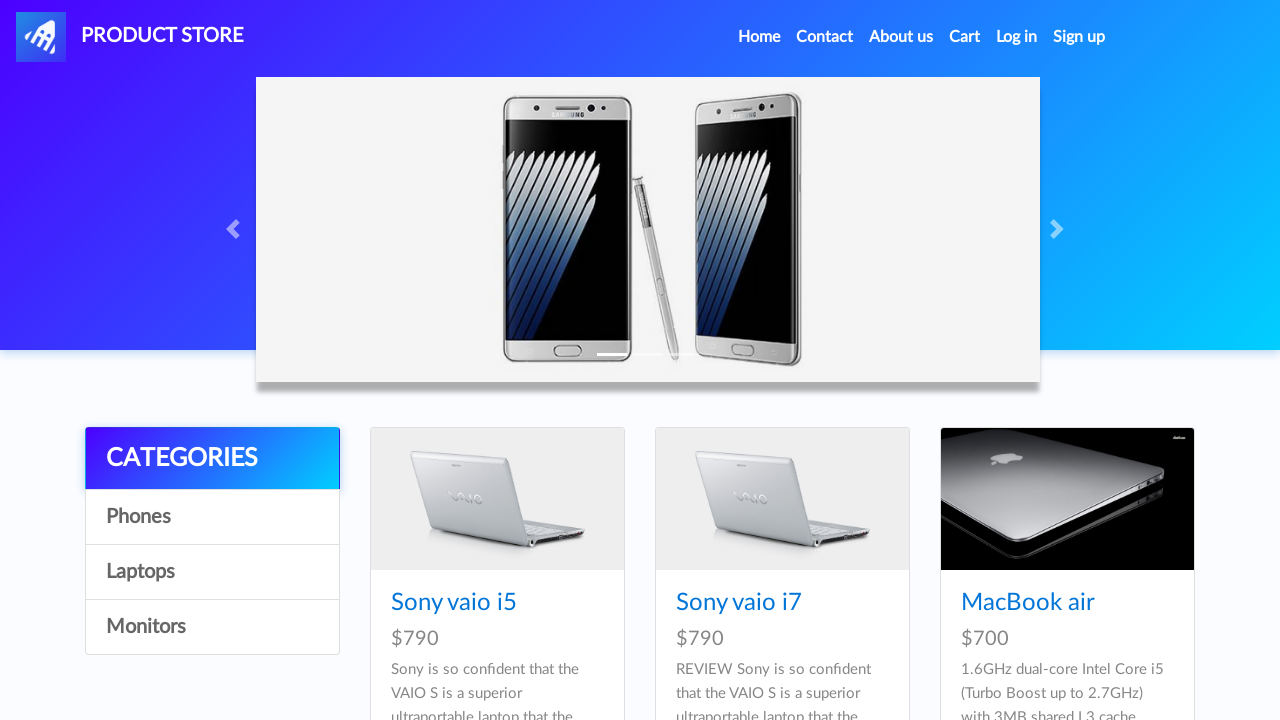

Retrieved names of 6 laptop products
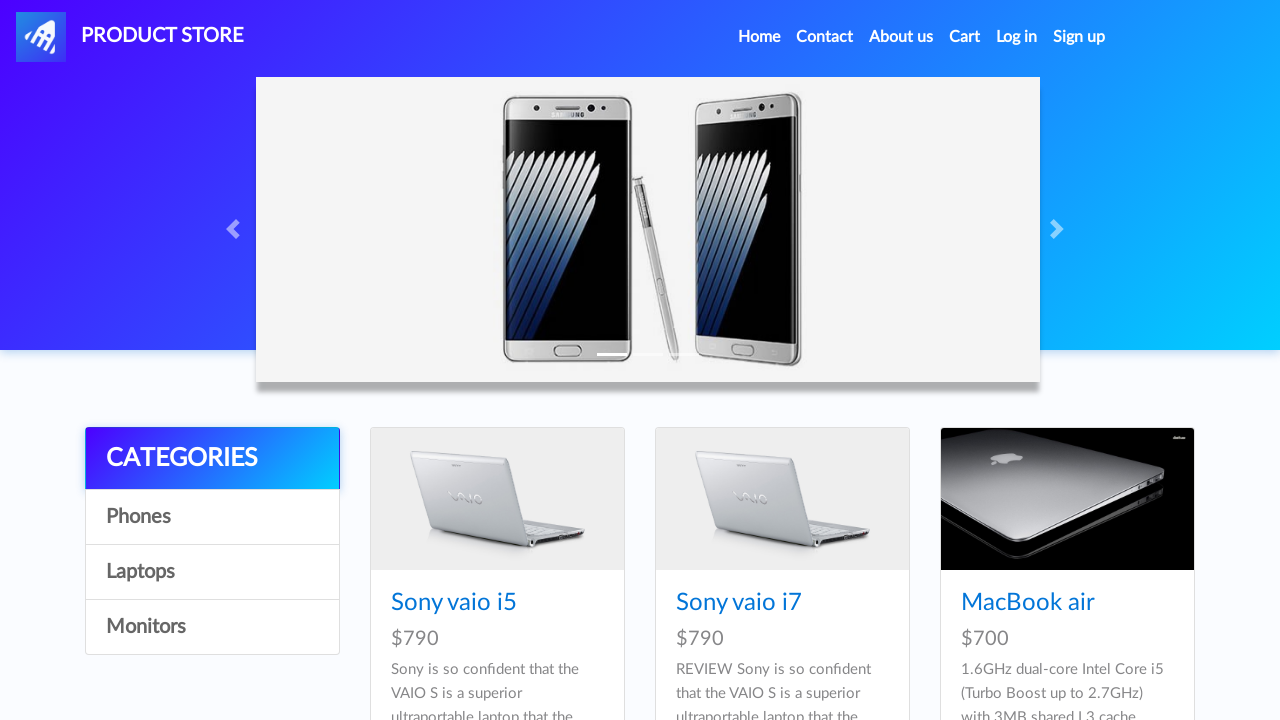

Printed laptop product names: ['Sony vaio i5', 'Sony vaio i7\n', 'MacBook air', 'Dell i7 8gb', '2017 Dell 15.6 Inch', 'MacBook Pro']
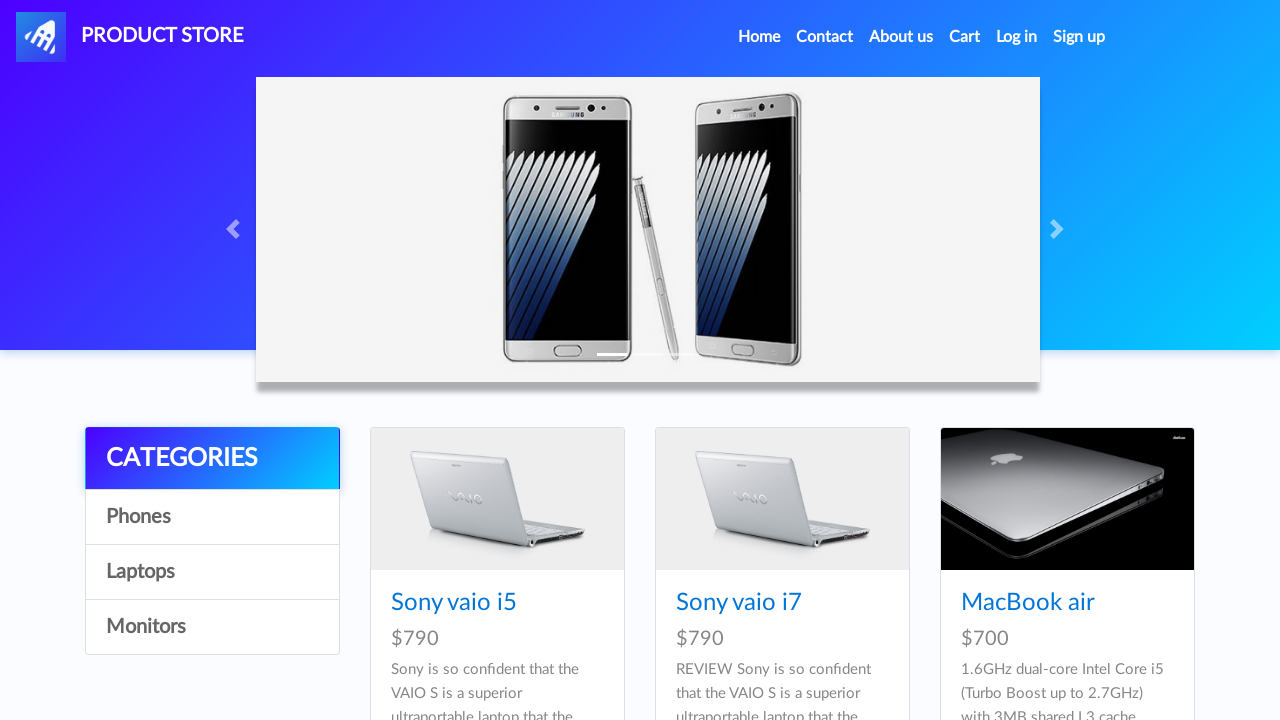

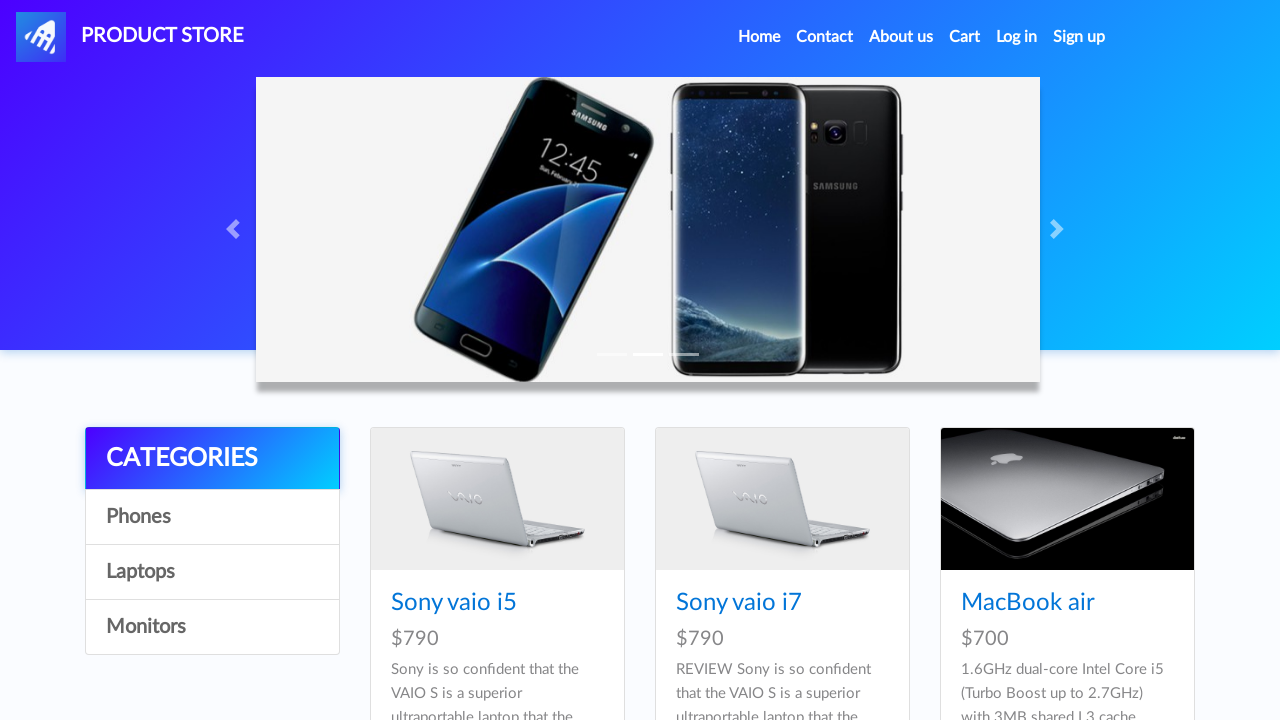